Tests radio button selection functionality by clicking on the "No" option for "Right Hand Drive" on a demo automation site.

Starting URL: http://demo.automationtalks.com/

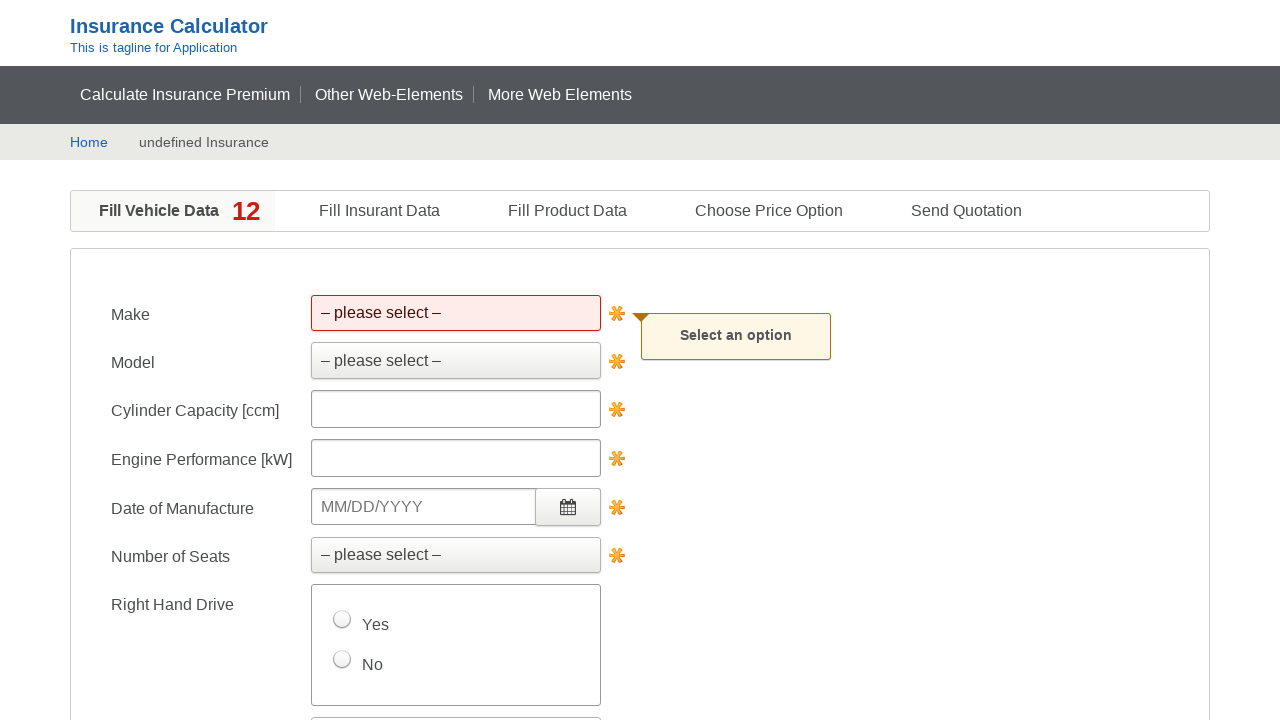

Clicked 'No' radio button for Right Hand Drive option at (358, 665) on xpath=//input[@name='Right Hand Drive']/parent::label[text()='No']
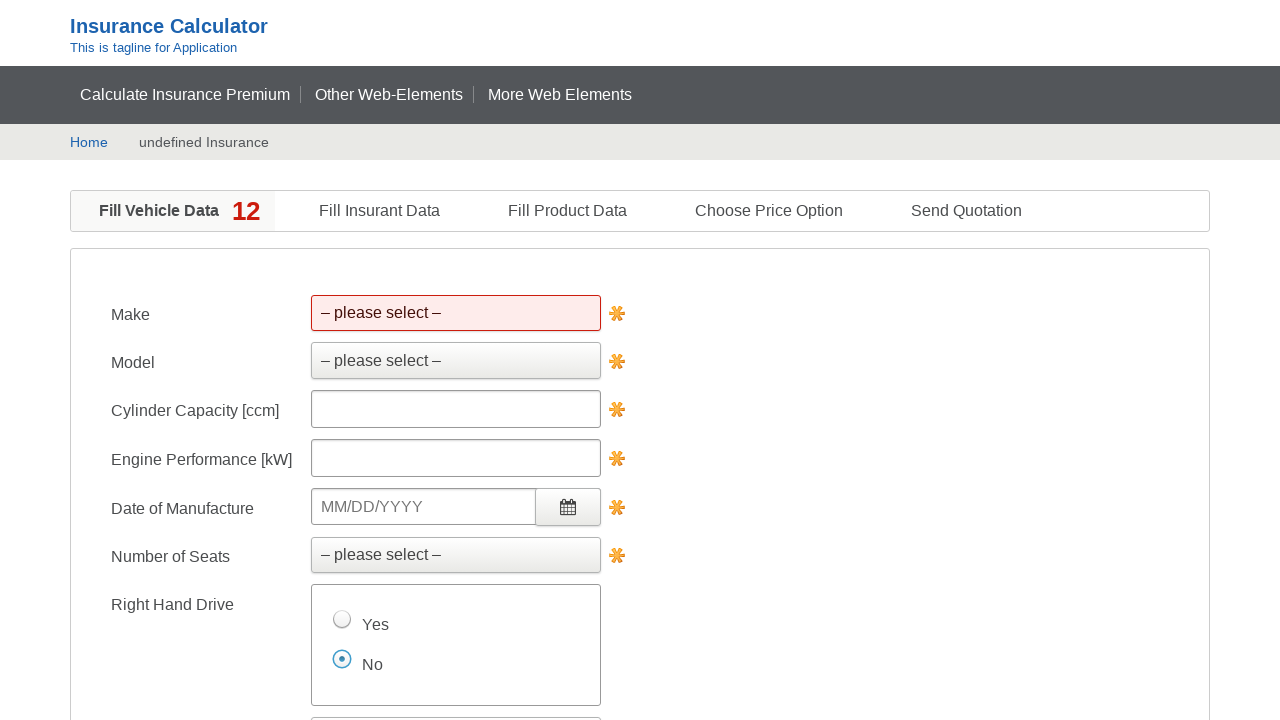

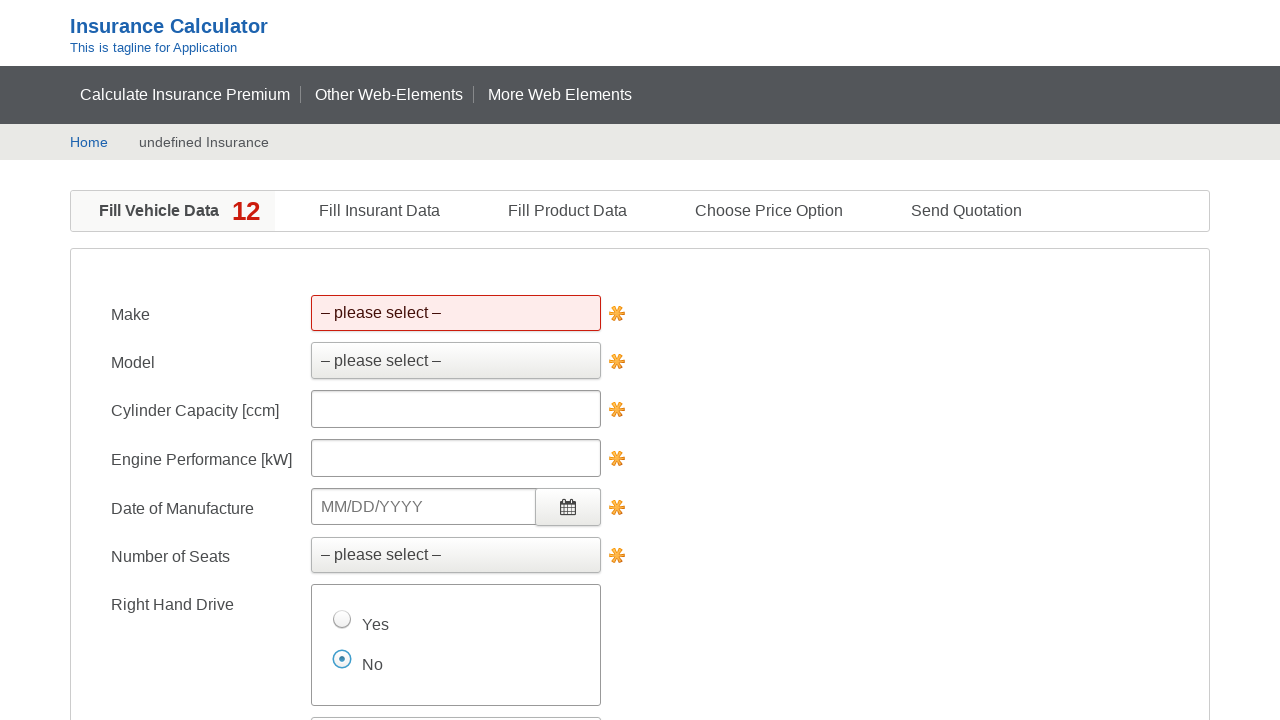